Tests page scrolling functionality by navigating to a demo page and scrolling down by 3000 pixels using JavaScript execution

Starting URL: http://demo.guru99.com/test/guru99home/

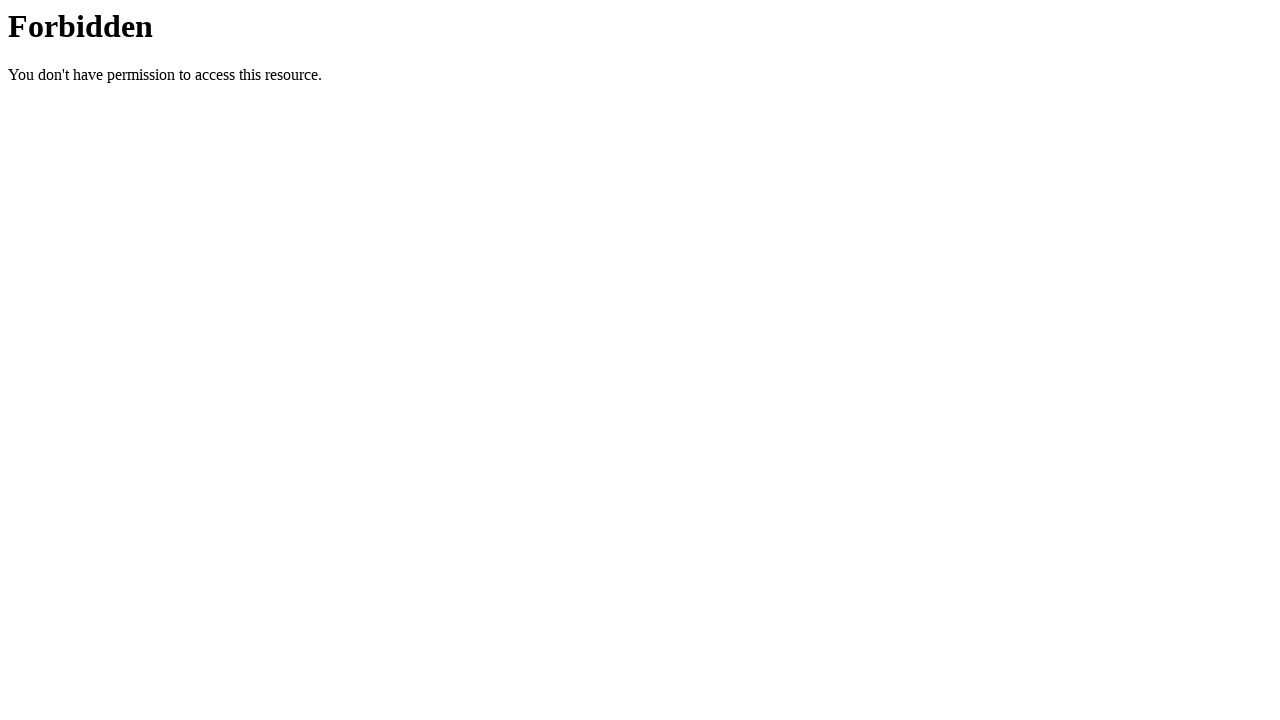

Set viewport size to 1920x1080
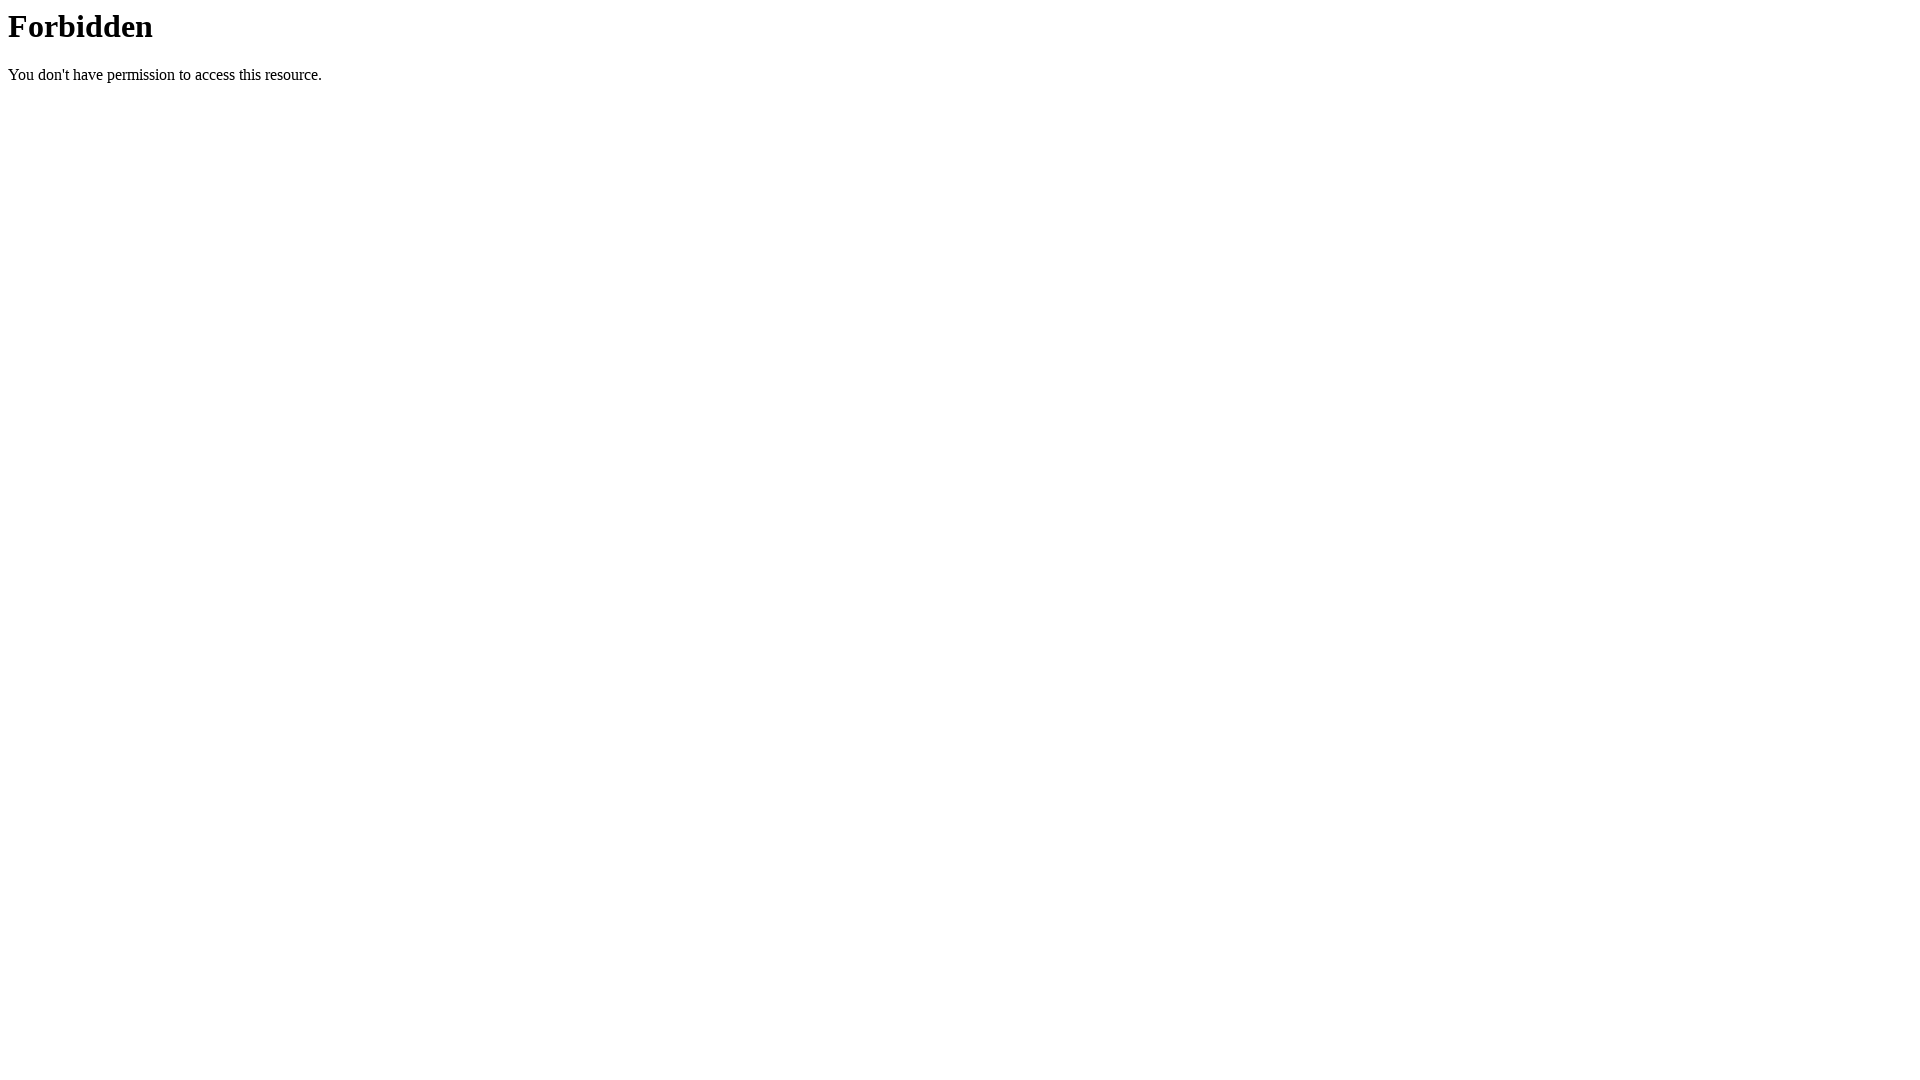

Page loaded (domcontentloaded state)
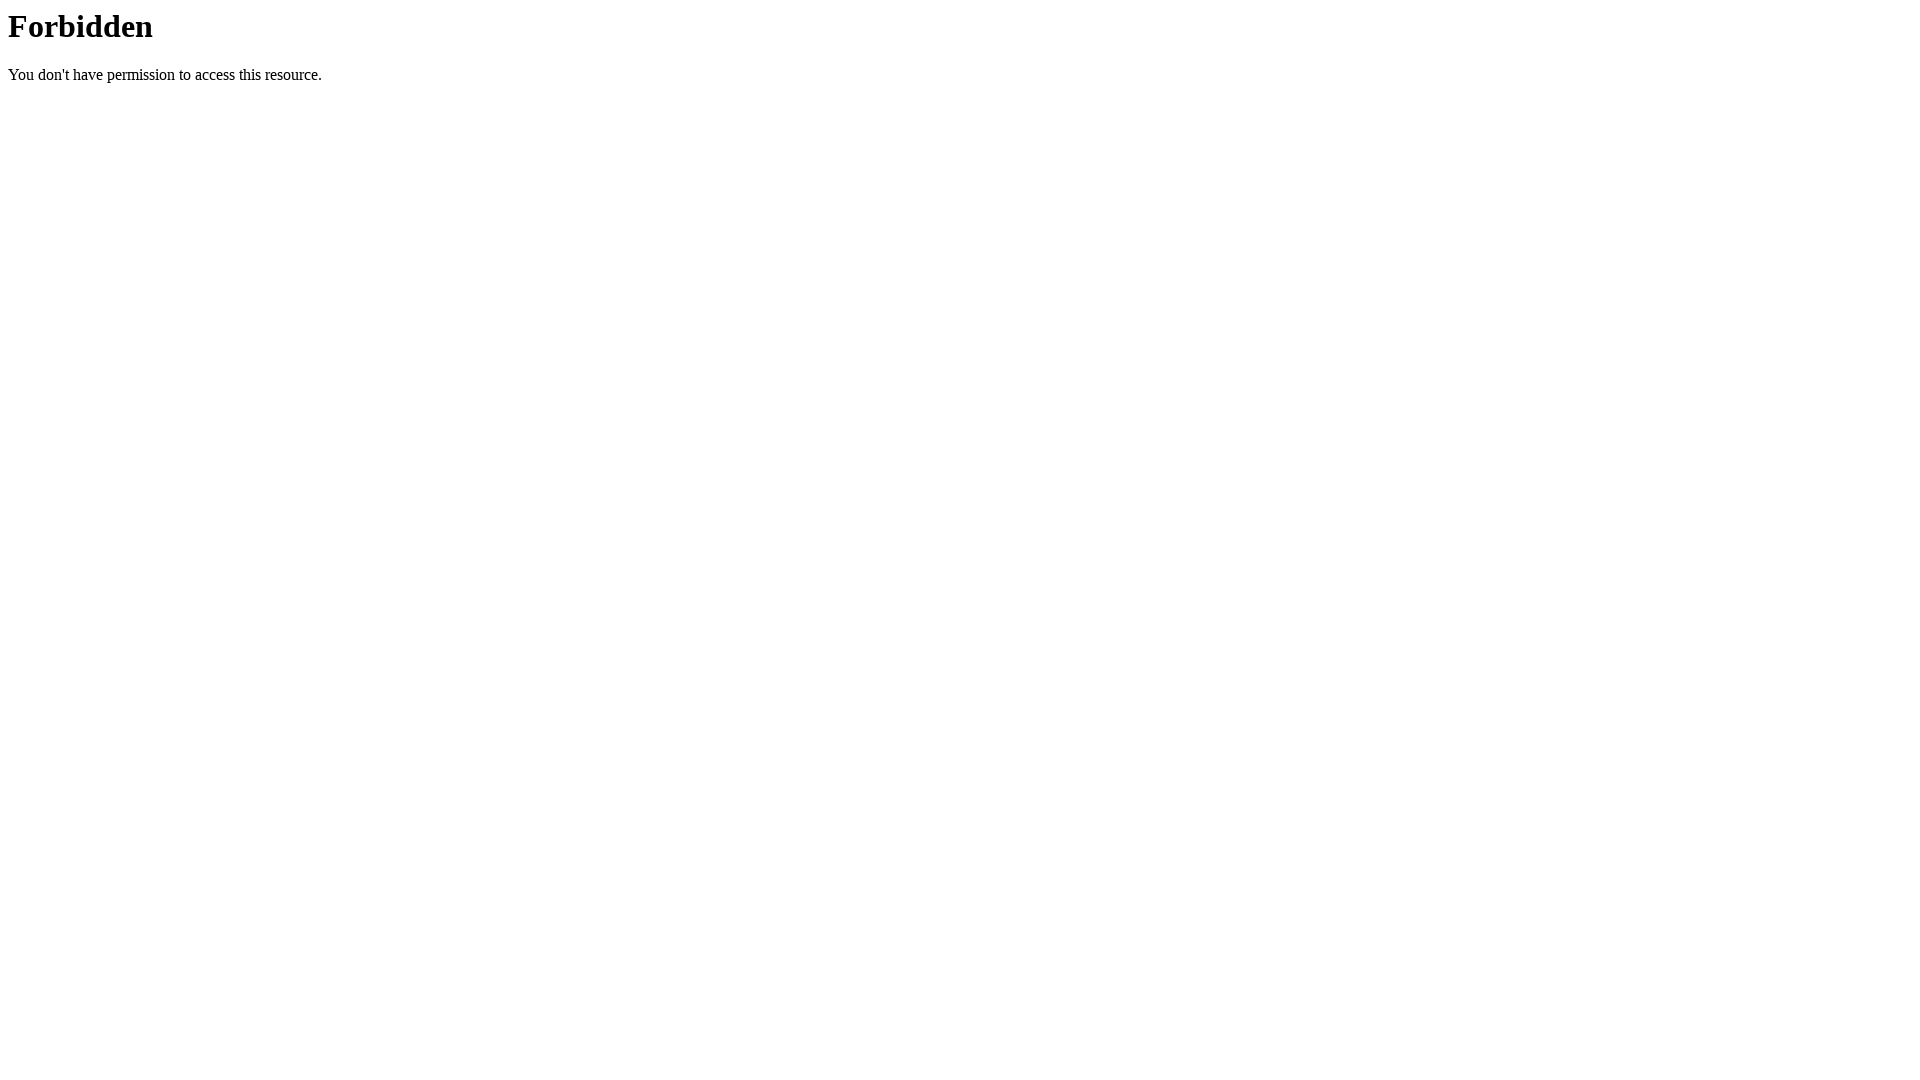

Scrolled down page by 3000 pixels
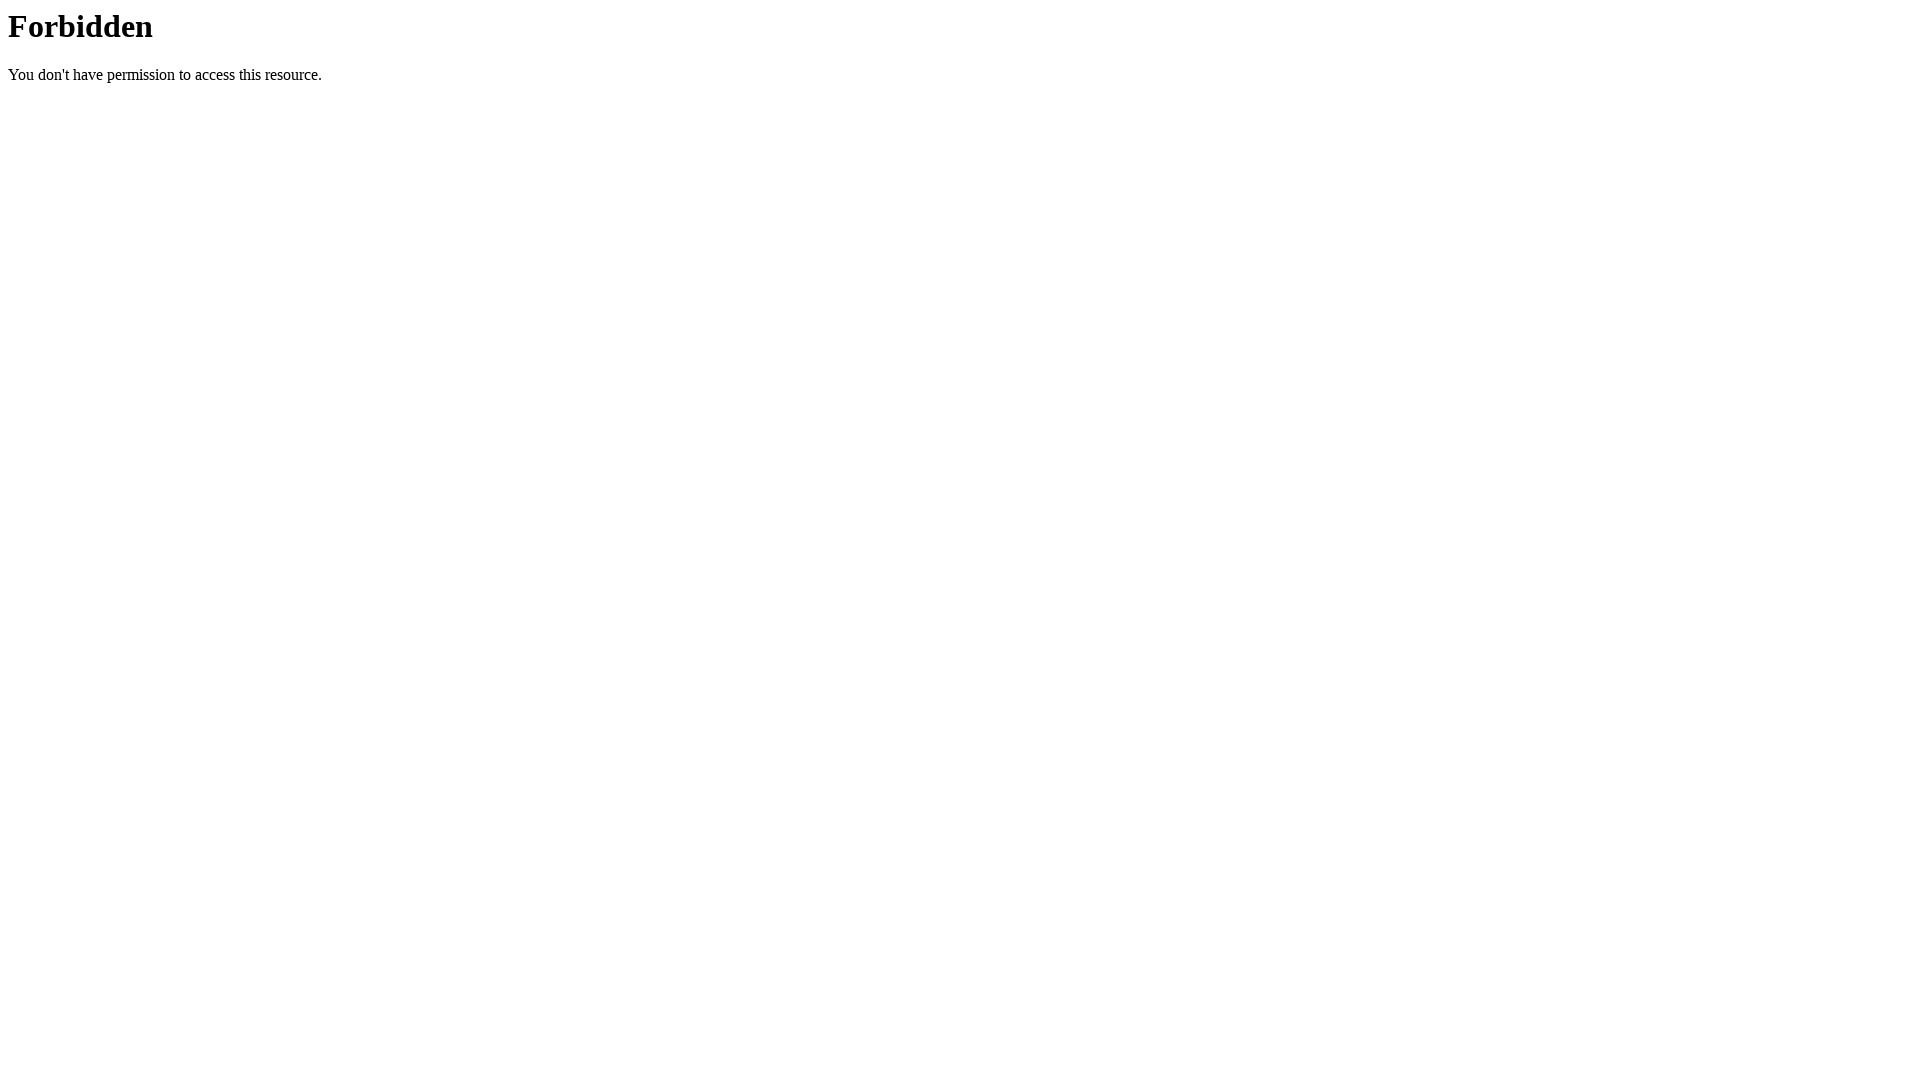

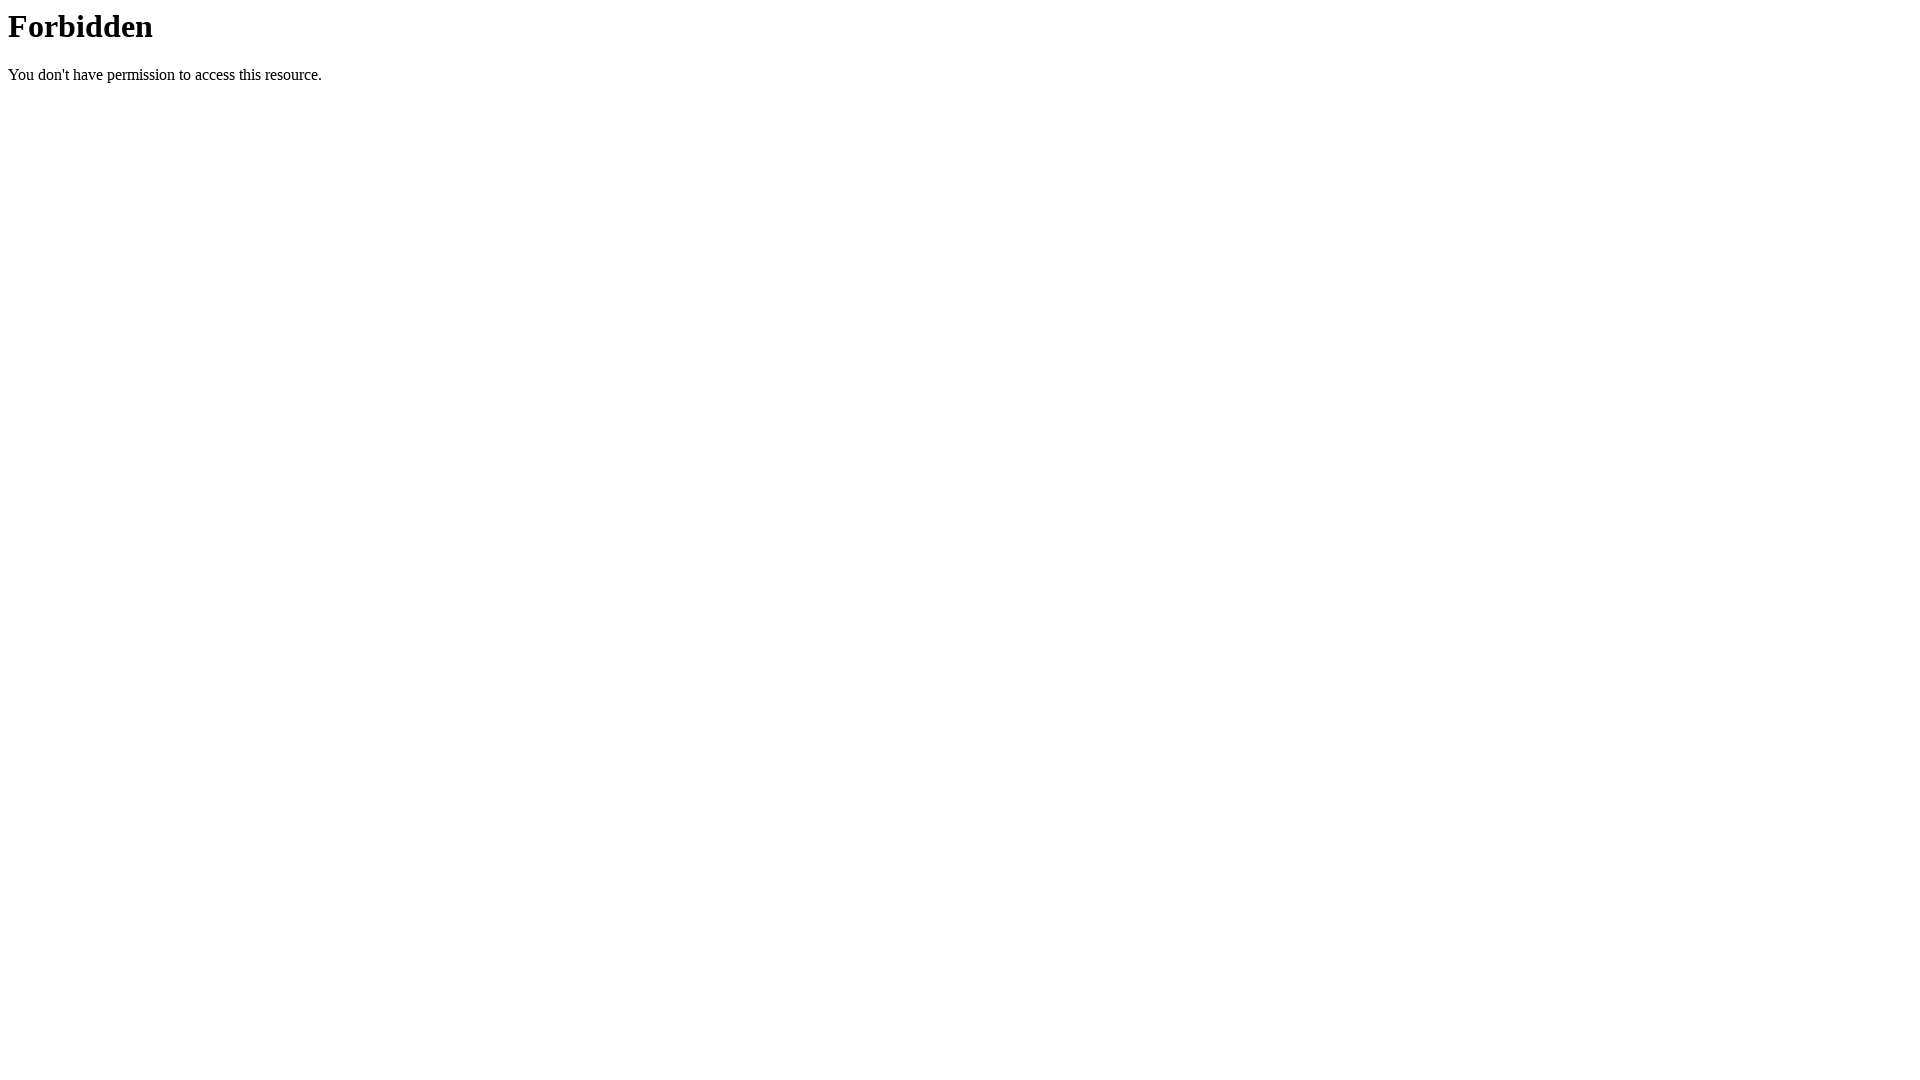